Tests the language switching functionality on HoYoLAB website by dismissing popups, hovering over the header avatar area, opening the language menu, and selecting Simplified Chinese.

Starting URL: https://www.hoyolab.com/creatorCollection/526679?utm_source=hoyolab&utm_medium=tools&lang=zh-cn&bbs_theme=light&bbs_theme_device=1

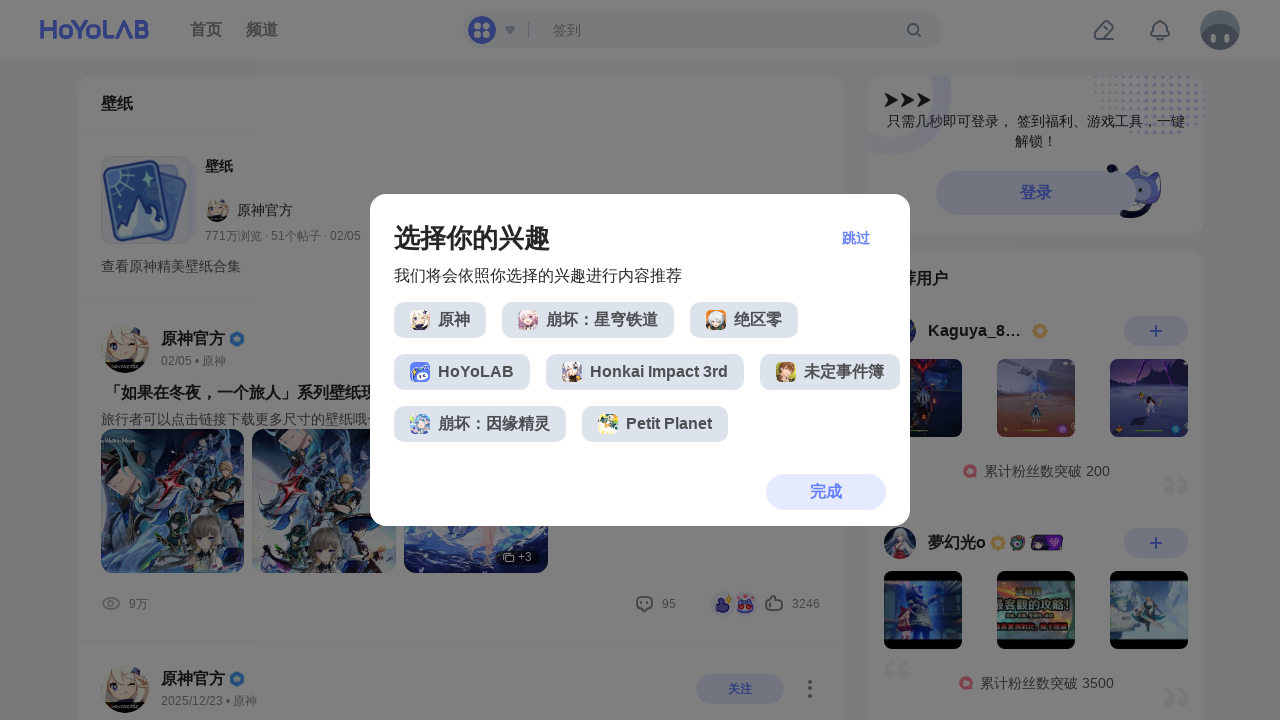

Login popup not present
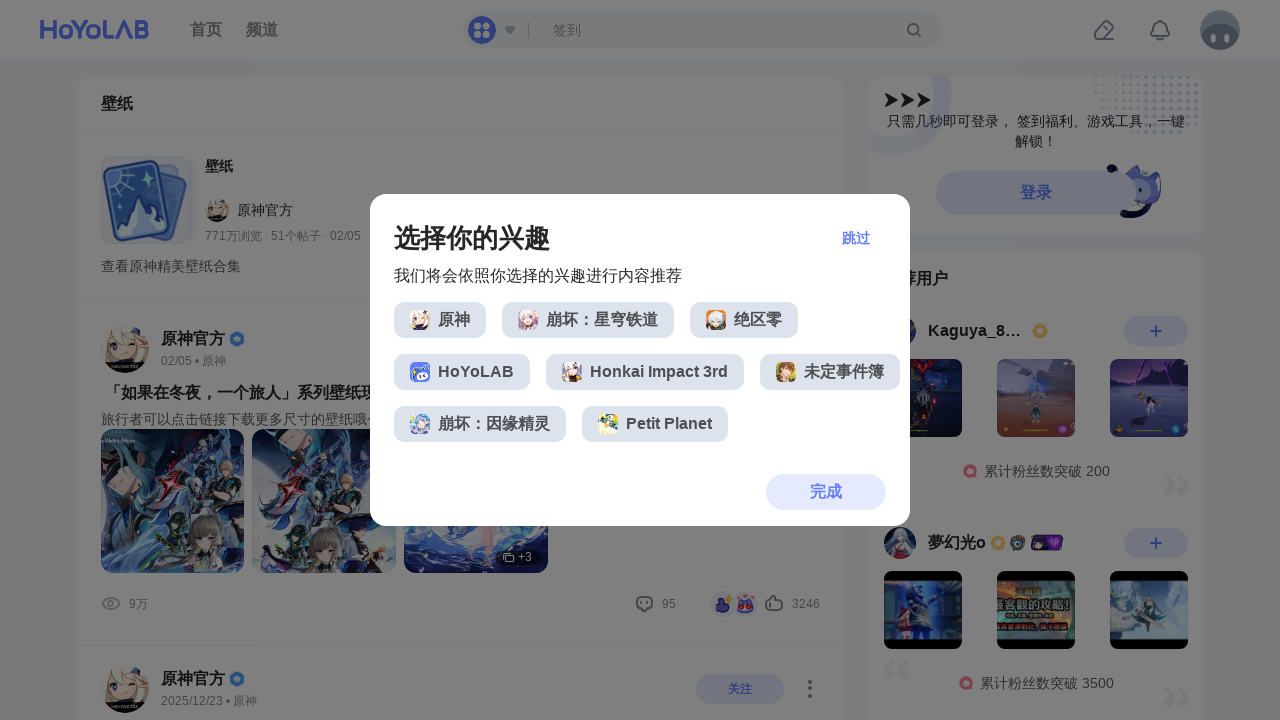

Skip button selector found
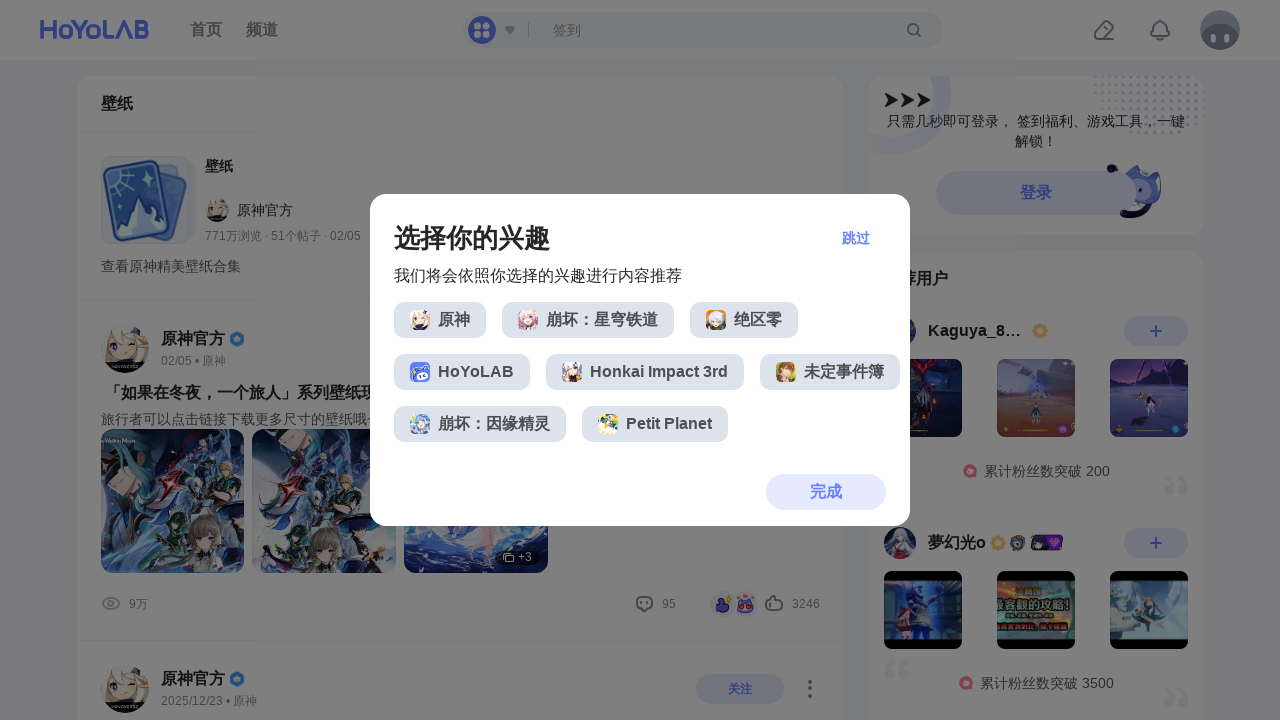

Clicked Skip button
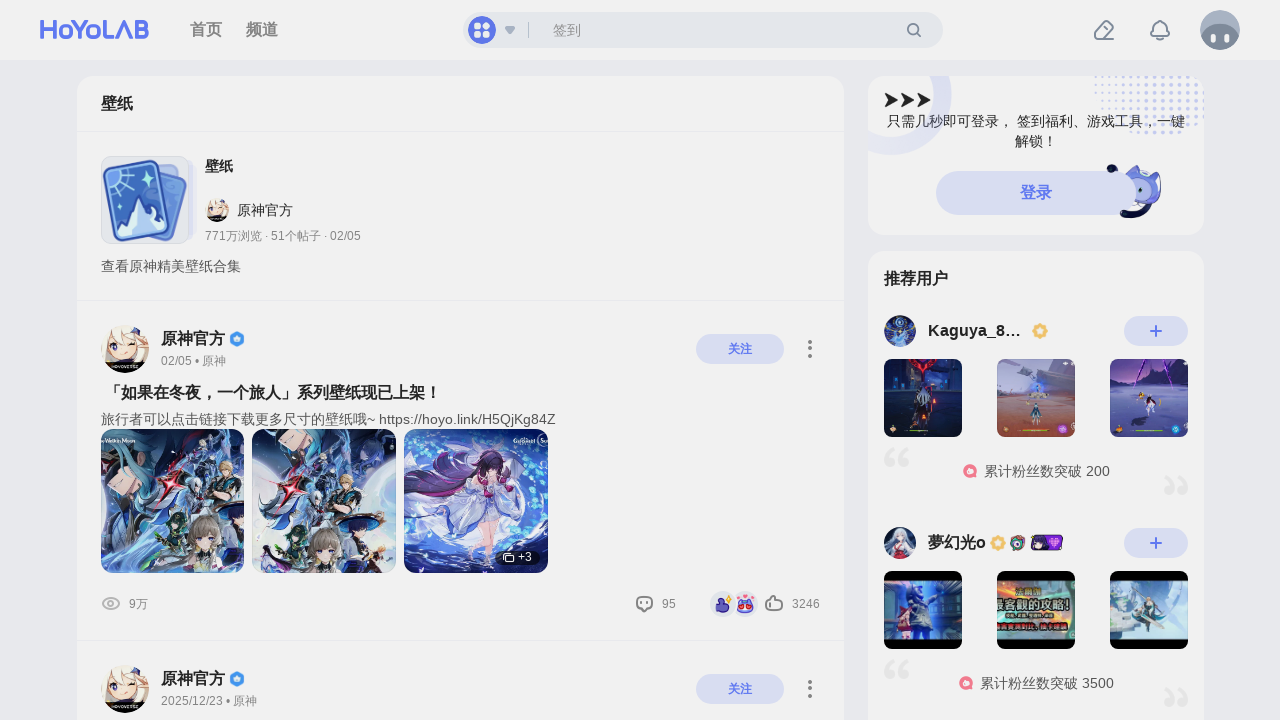

Avatar selector found
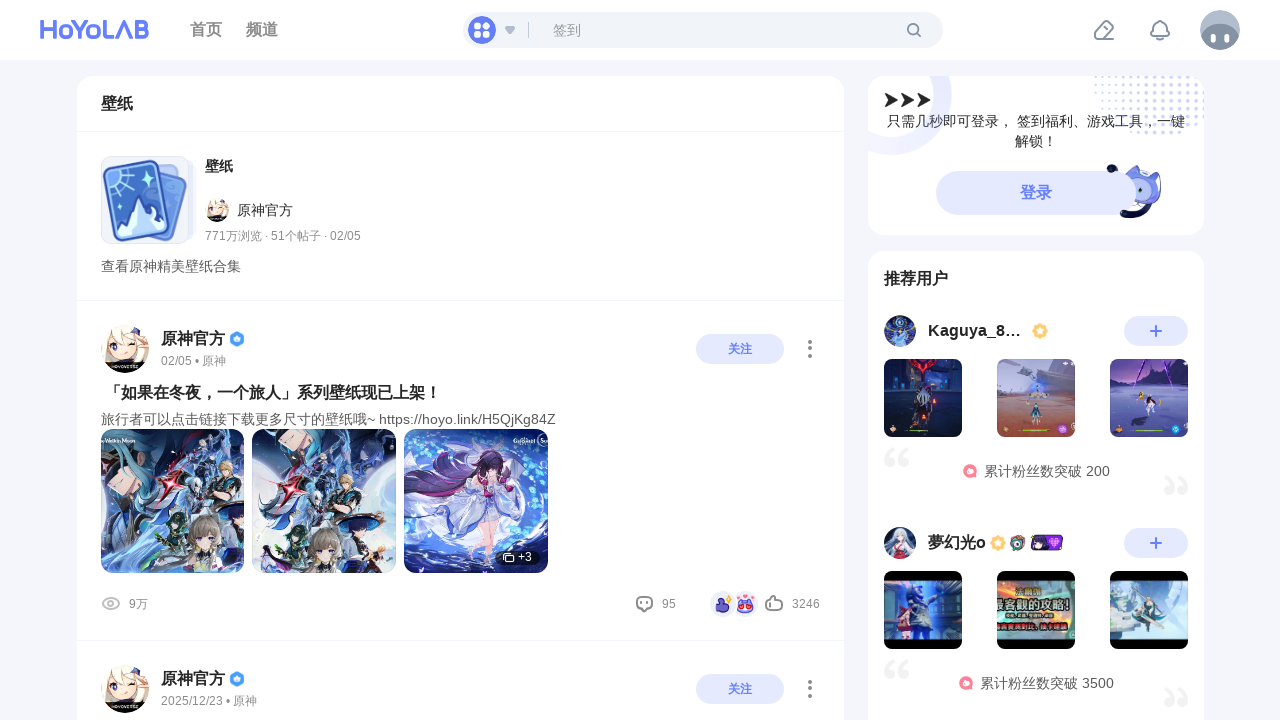

Hovered over header avatar area
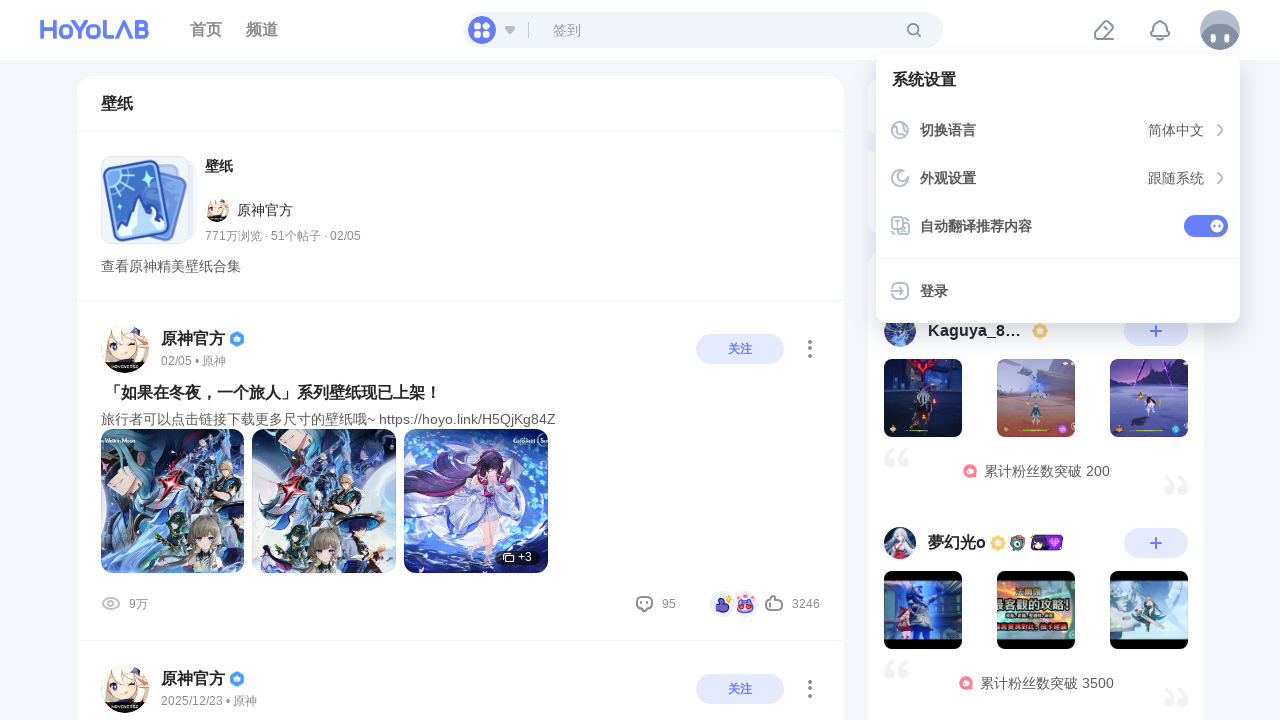

Language menu button selector found
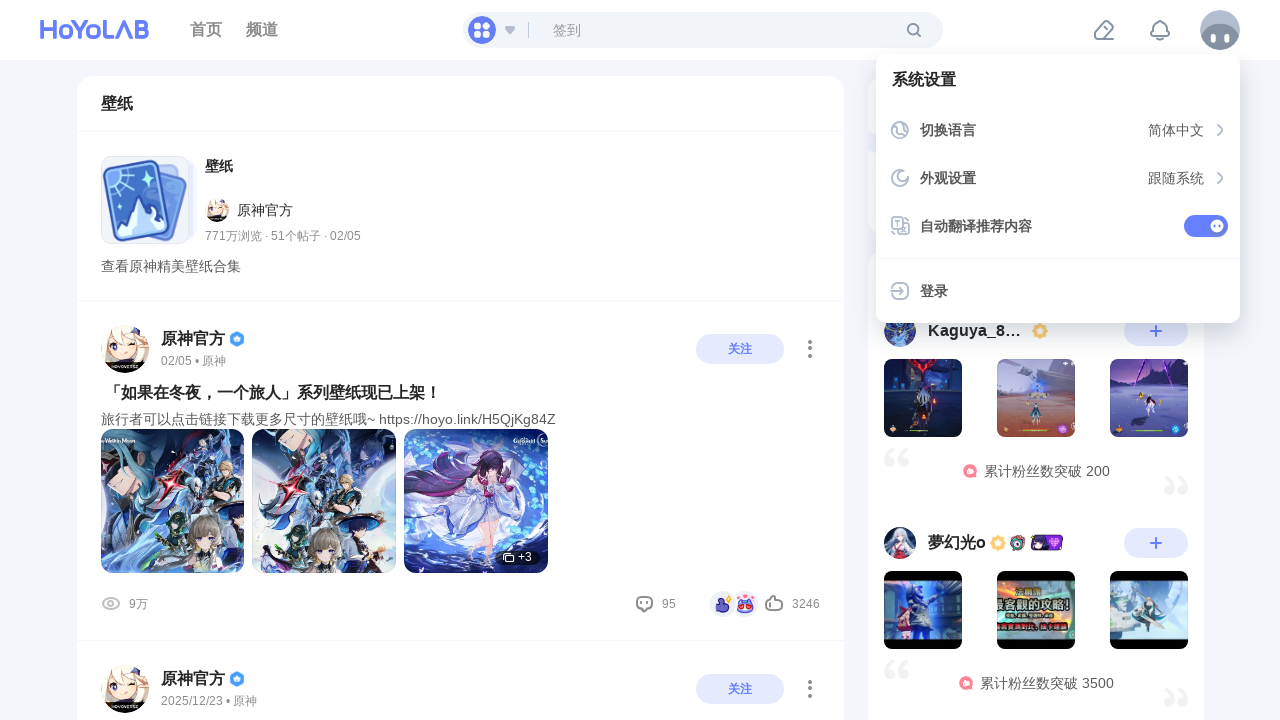

Clicked language menu button to open language options
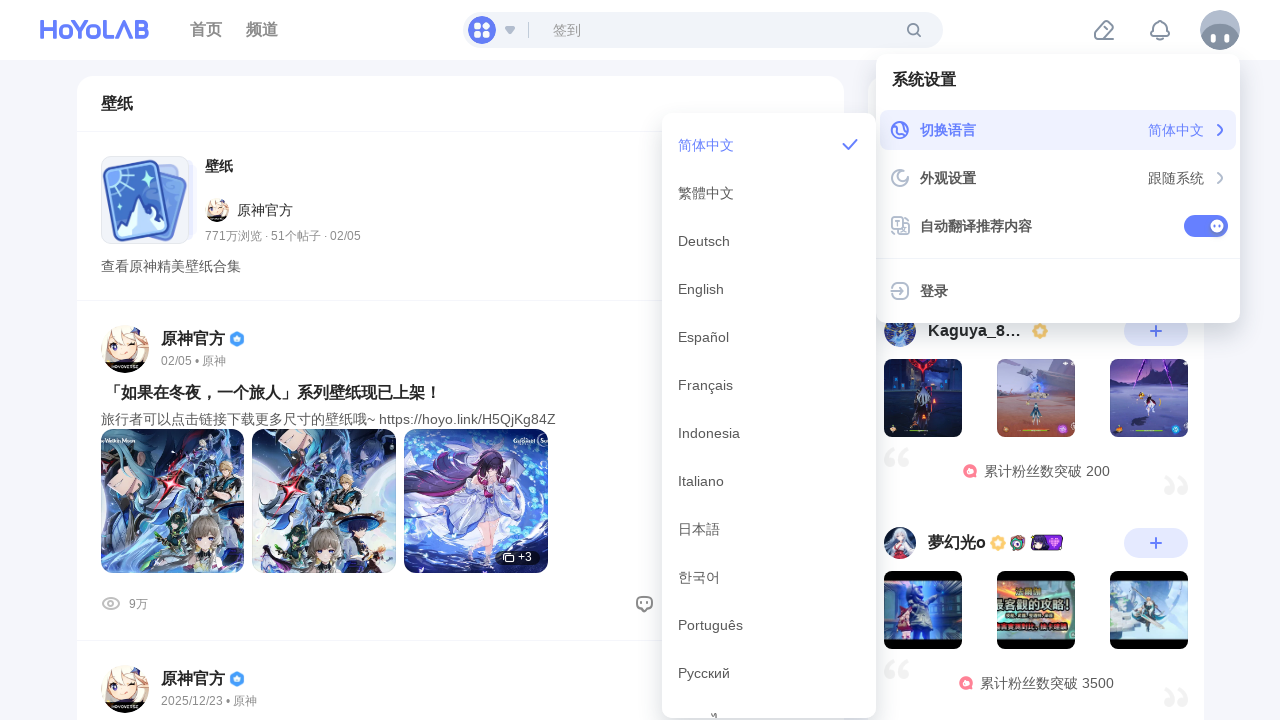

Simplified Chinese language option selector found
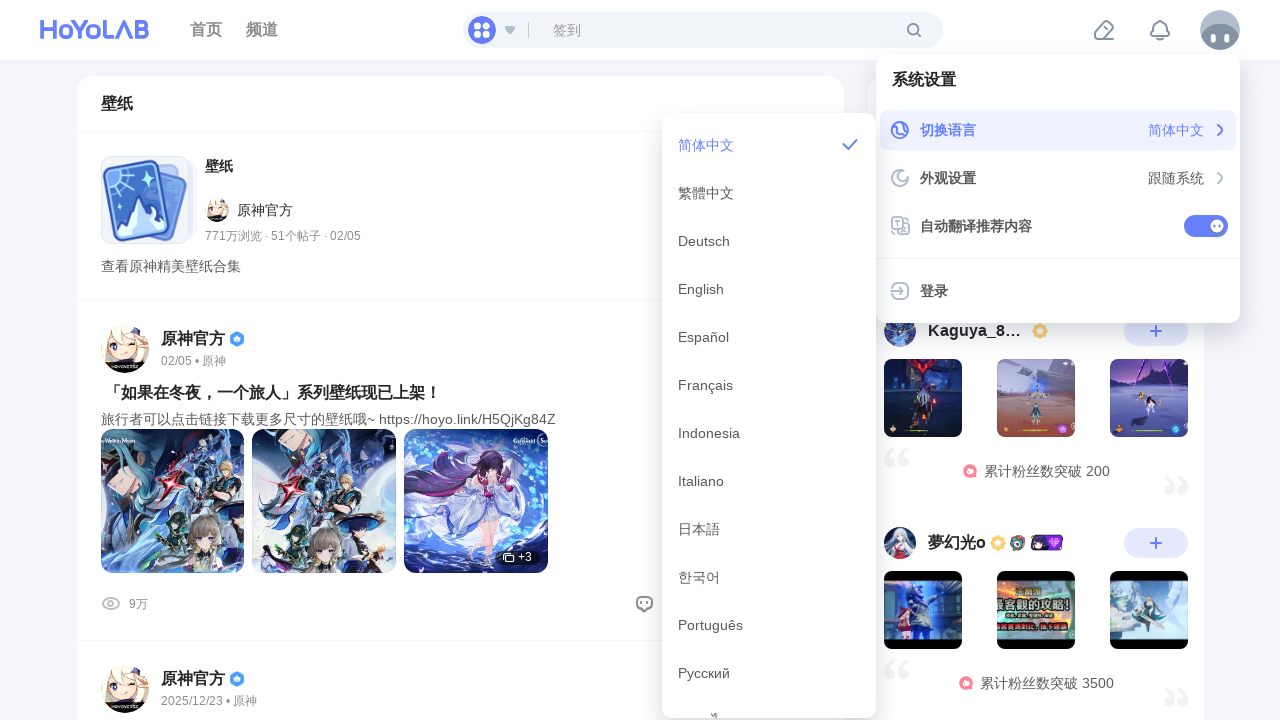

Selected Simplified Chinese language option
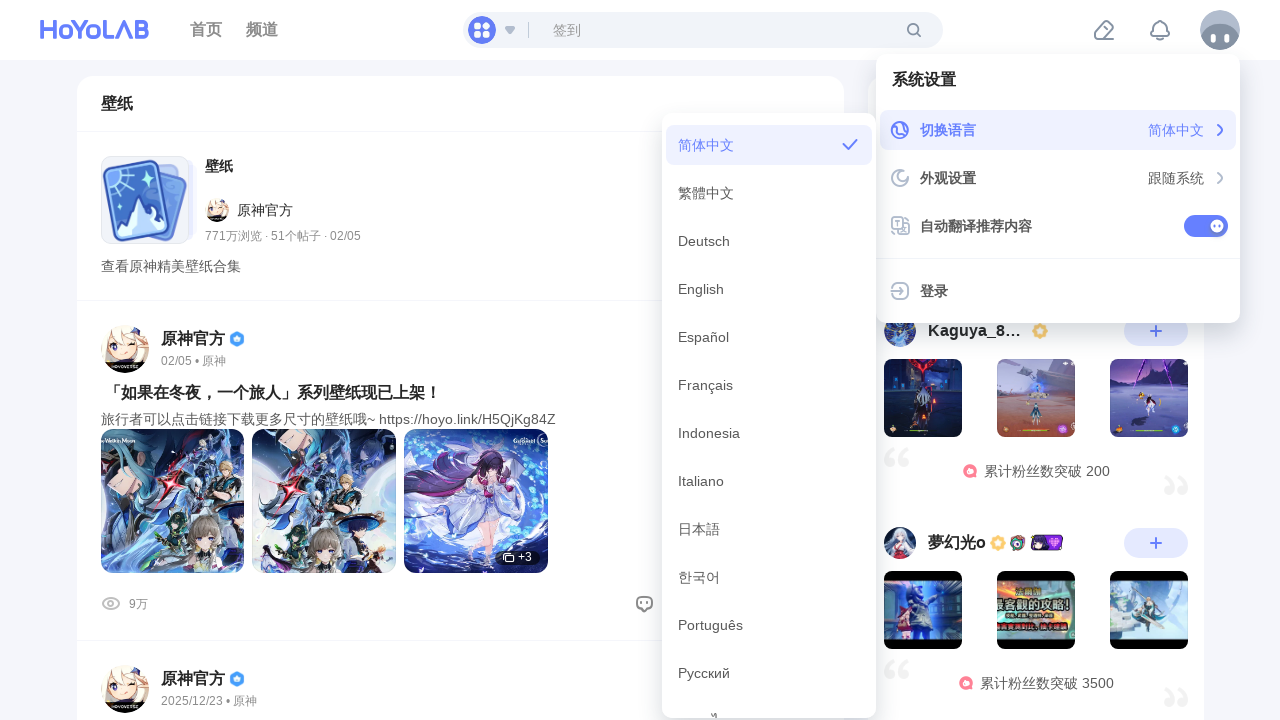

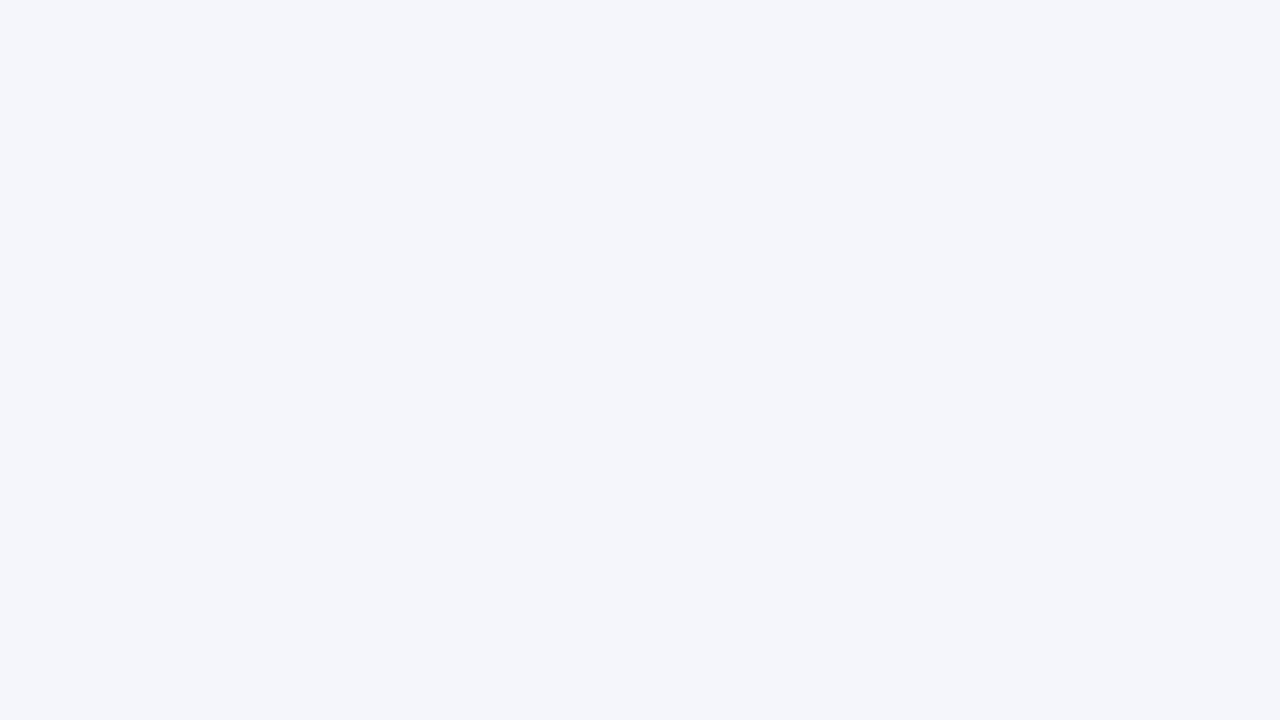